Tests page behavior after manual scroll by scrolling down 250 pixels and verifying a centered element

Starting URL: https://applitools.github.io/demo/TestPages/FramesTestPage/

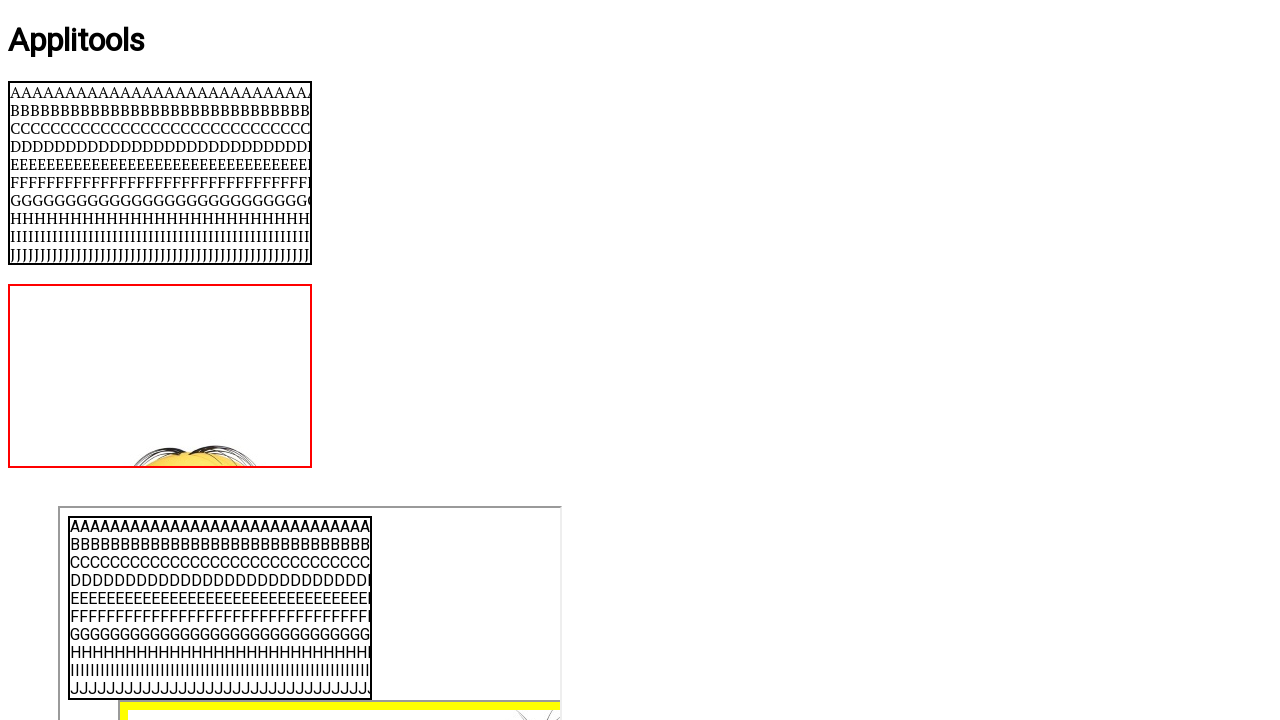

Scrolled page down by 250 pixels
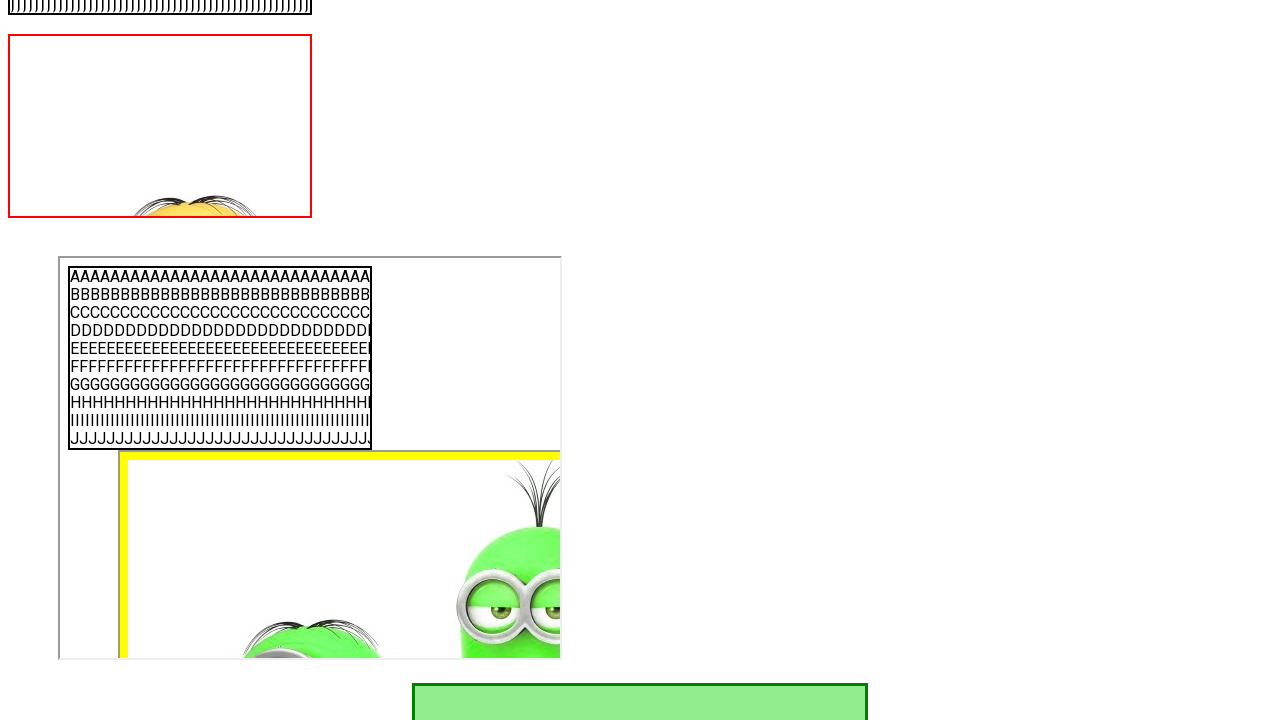

Centered element is now visible after scroll
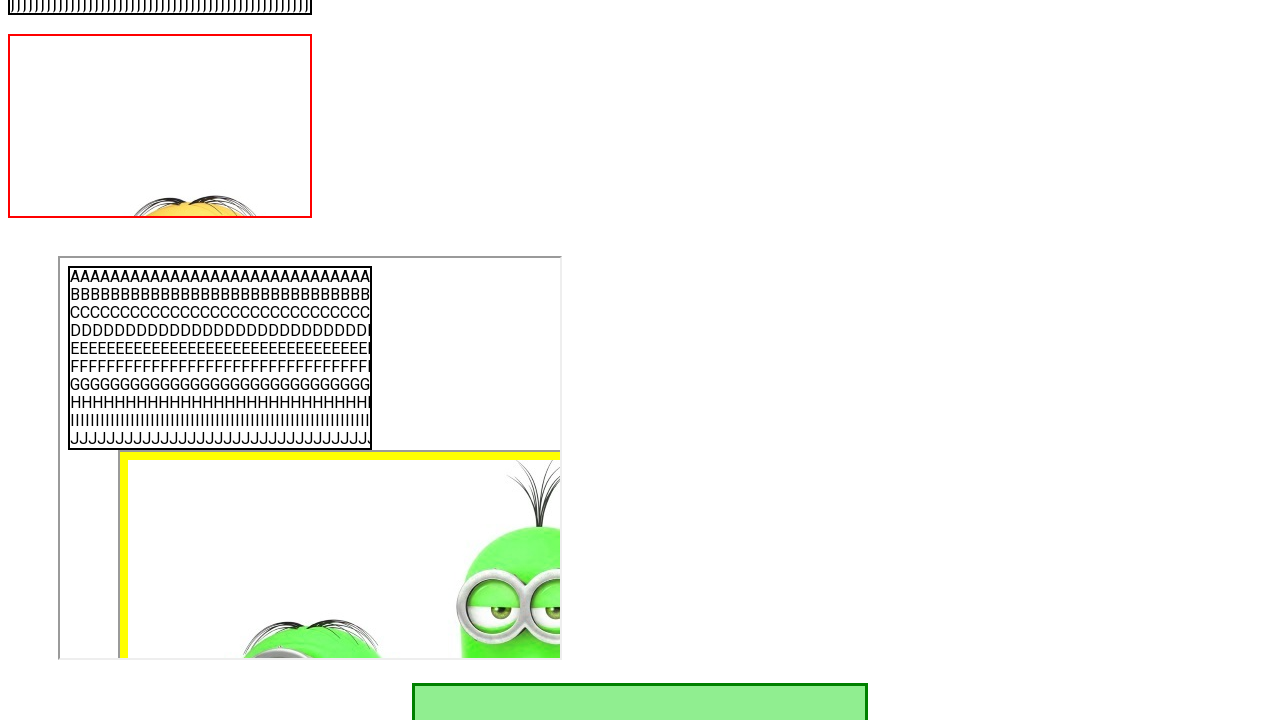

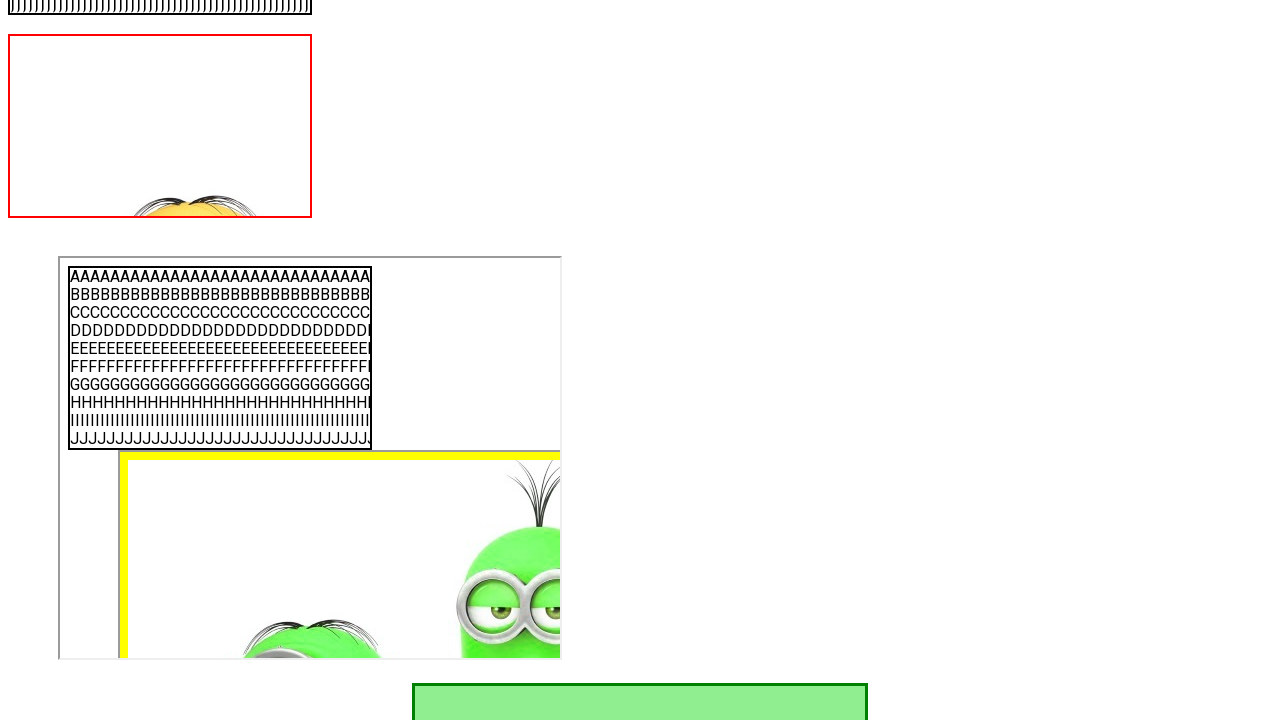